Tests that the home page loads correctly by verifying the page title contains "StackNServe"

Starting URL: https://cs455-assignment-1.github.io/StackNServe/New_Game

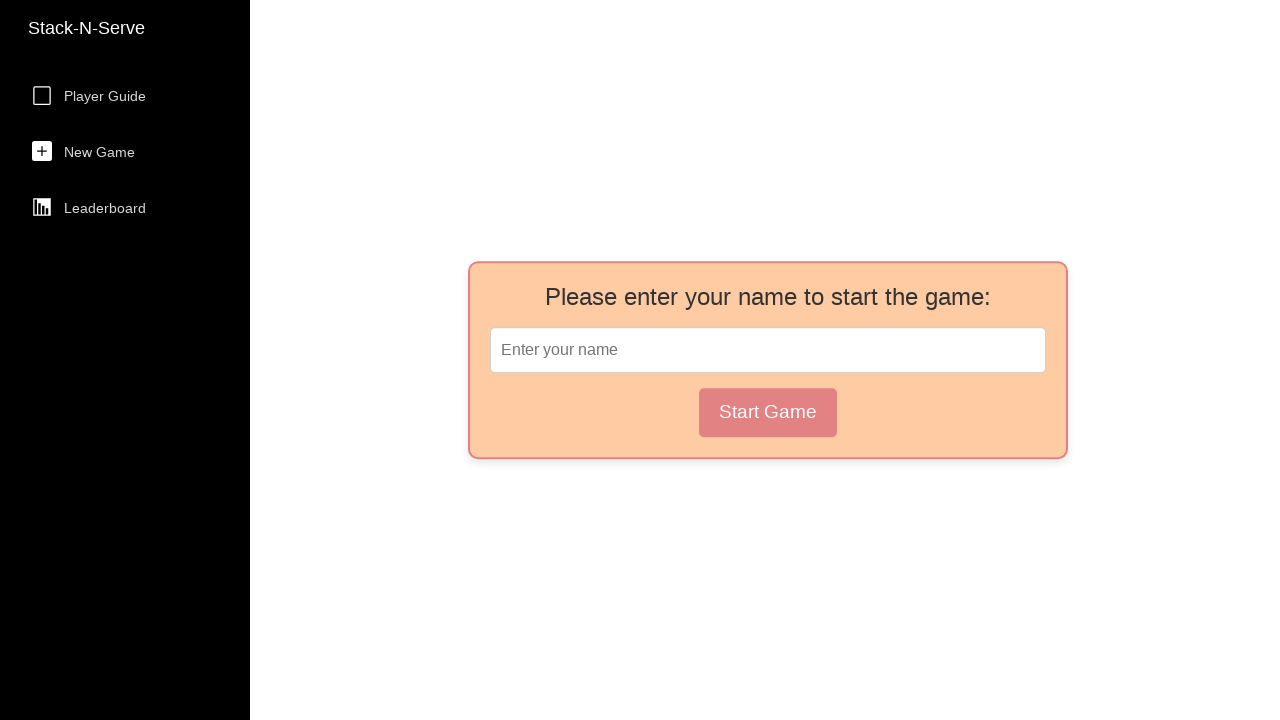

Navigated to StackNServe home page
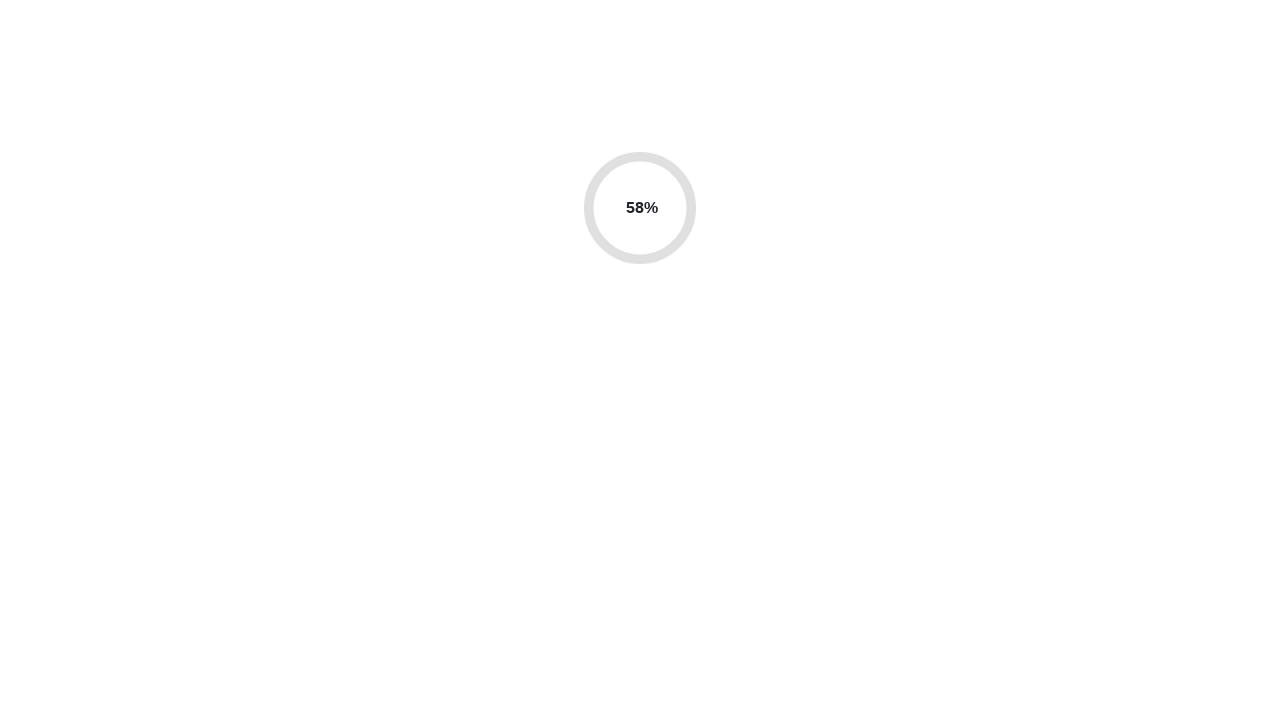

Verified page title contains 'StackNServe'
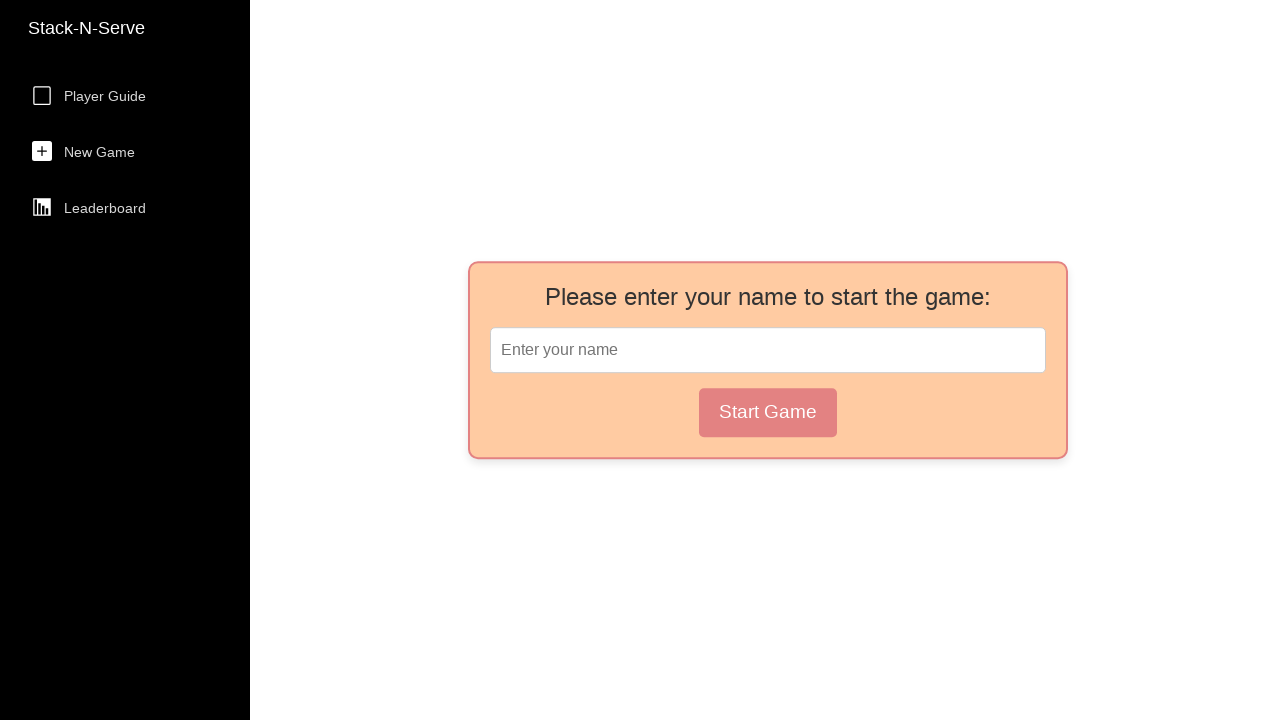

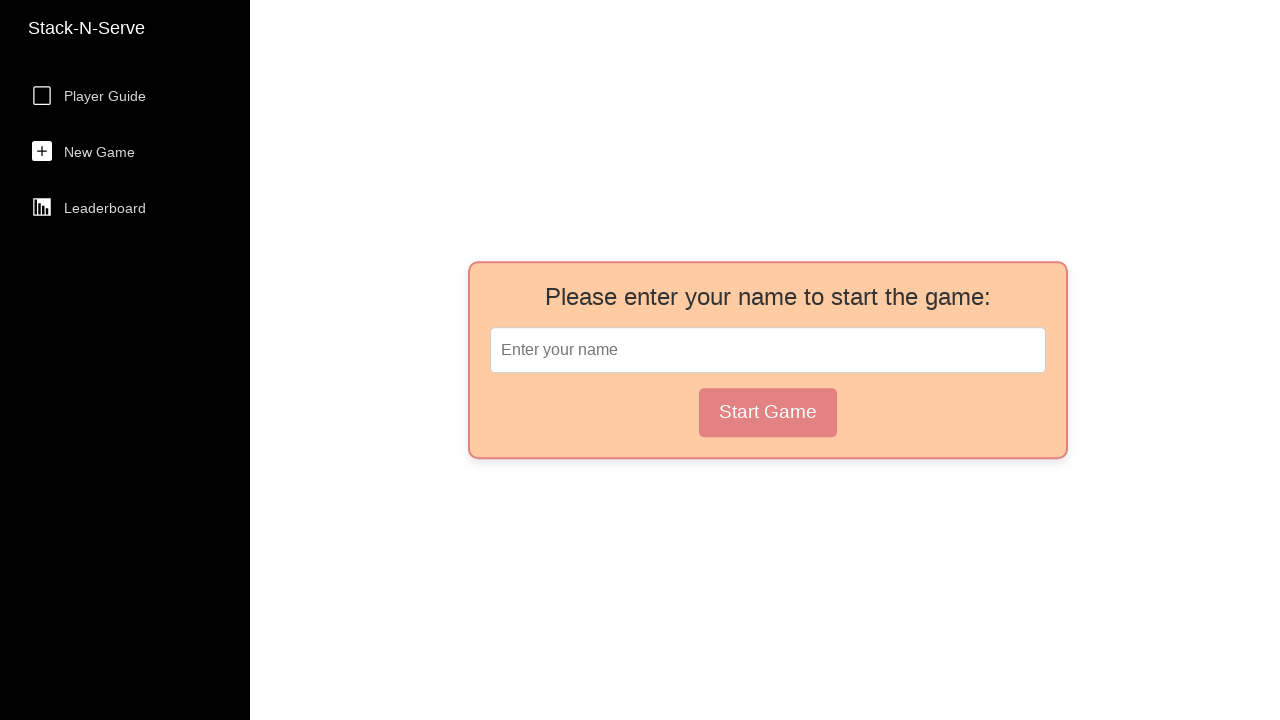